Tests hover menu functionality by showing hidden content and clicking on Top link

Starting URL: https://rahulshettyacademy.com/AutomationPractice/

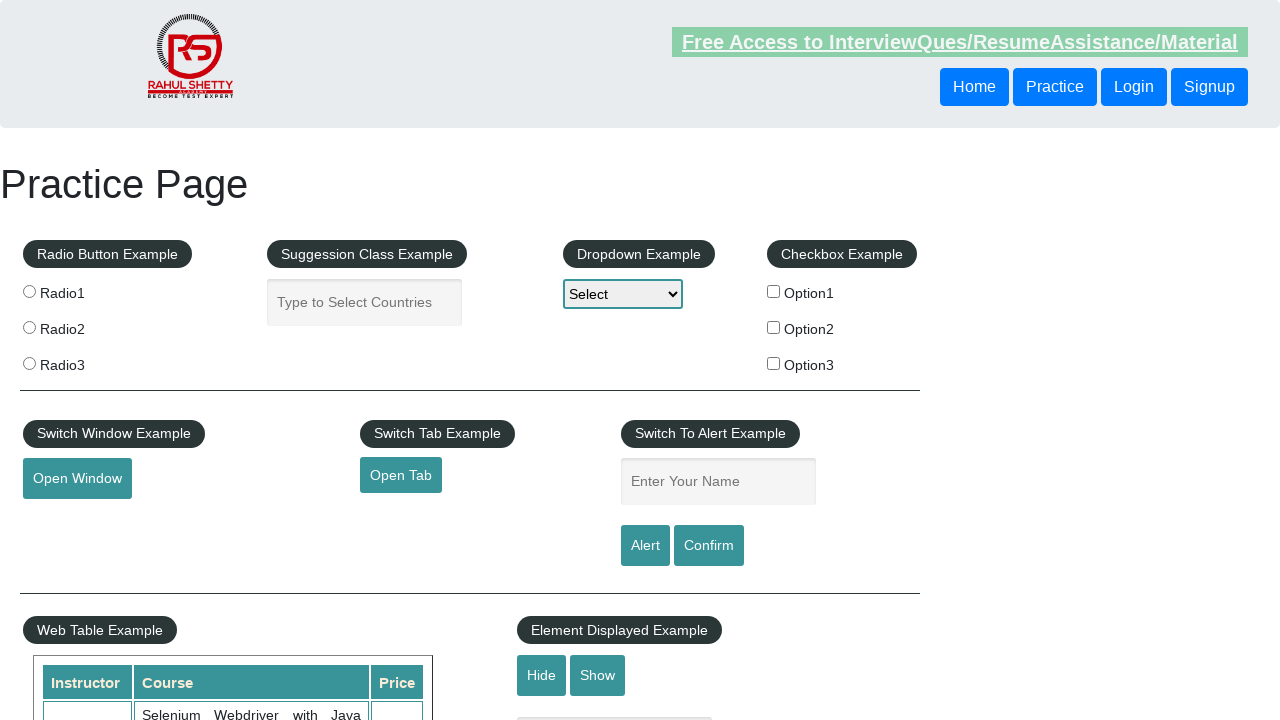

Hovered over mouse-hover element to reveal hidden menu at (109, 361) on .mouse-hover
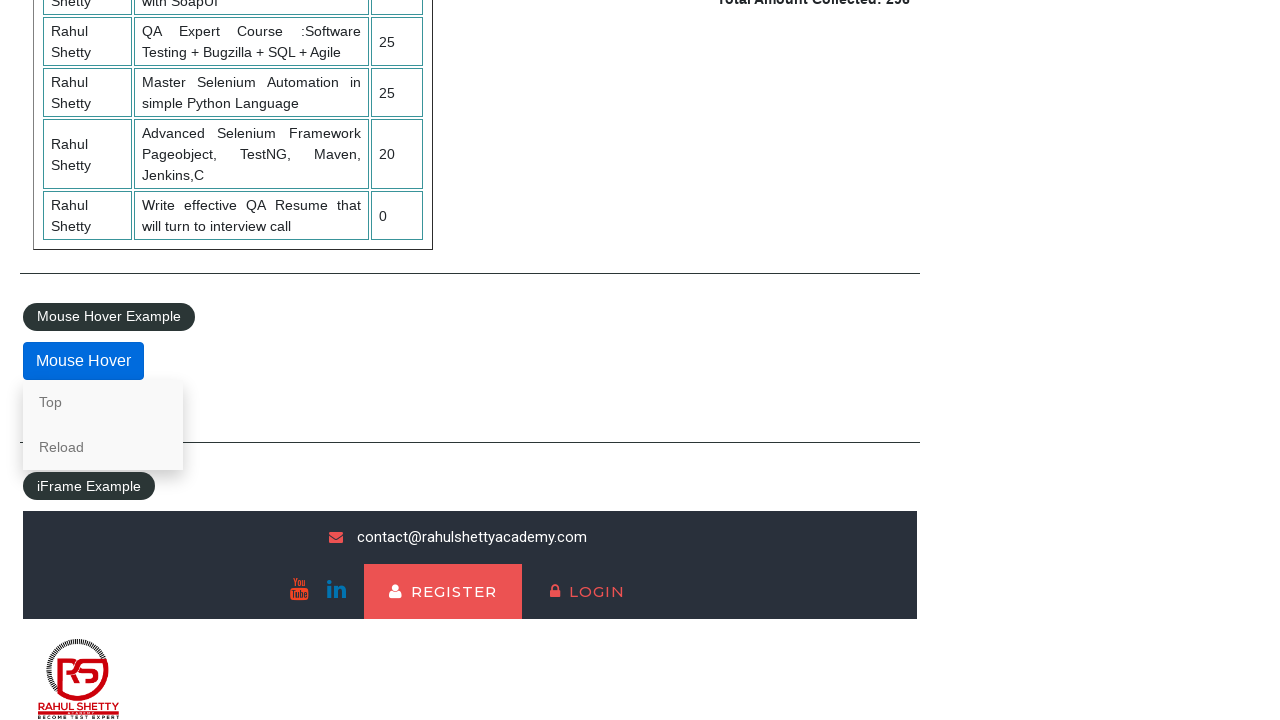

Clicked on Top link in the revealed hover menu at (103, 402) on internal:text="Top"i
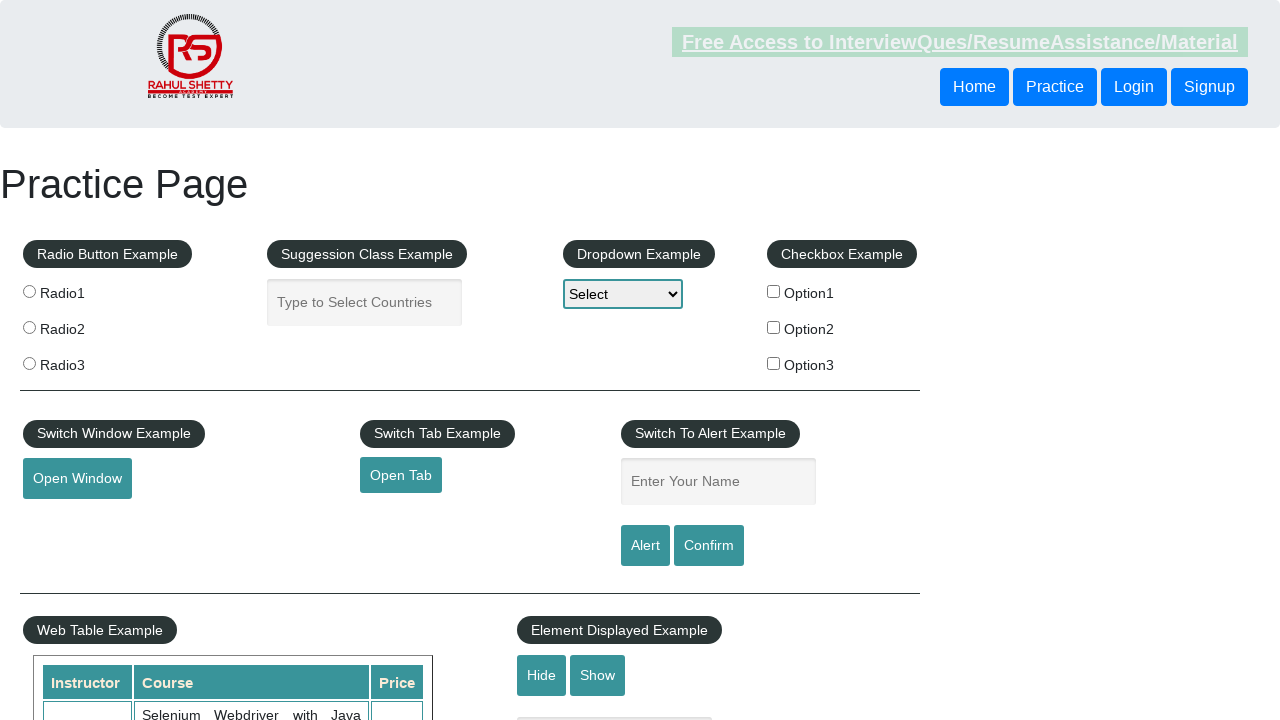

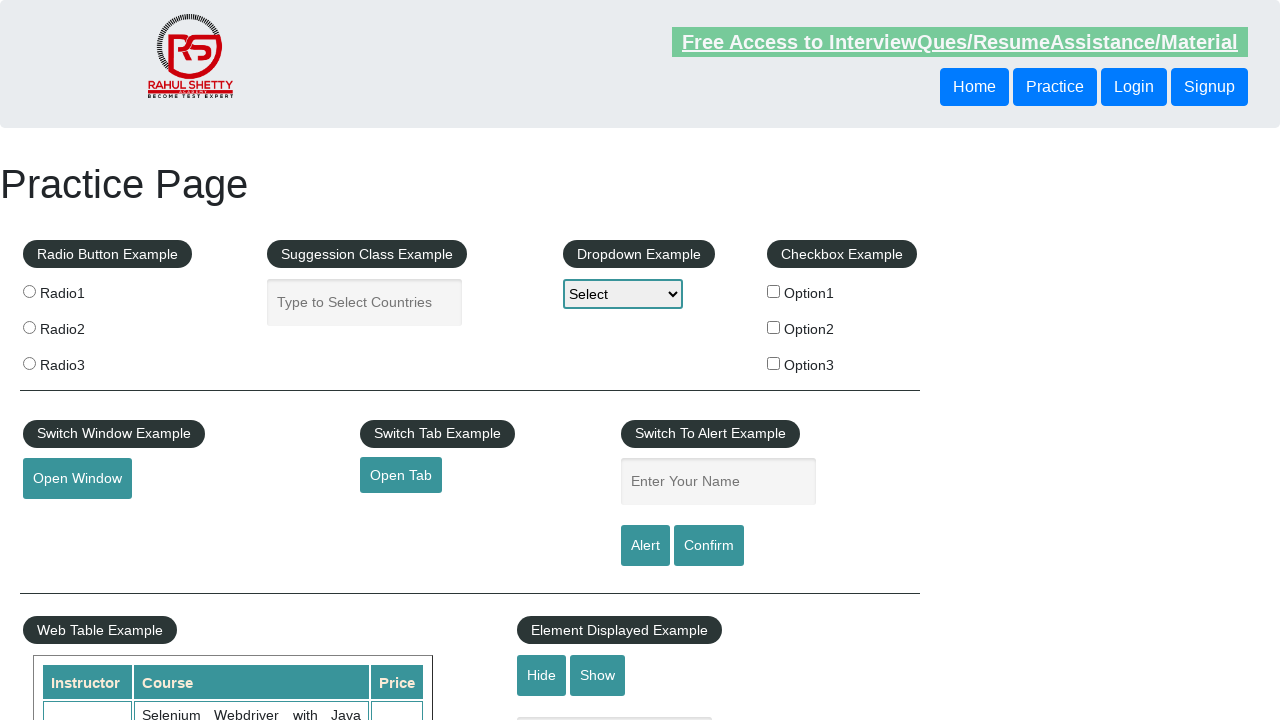